Tests checkbox functionality by toggling checkbox states

Starting URL: https://www.selenium.dev/selenium/web/web-form.html

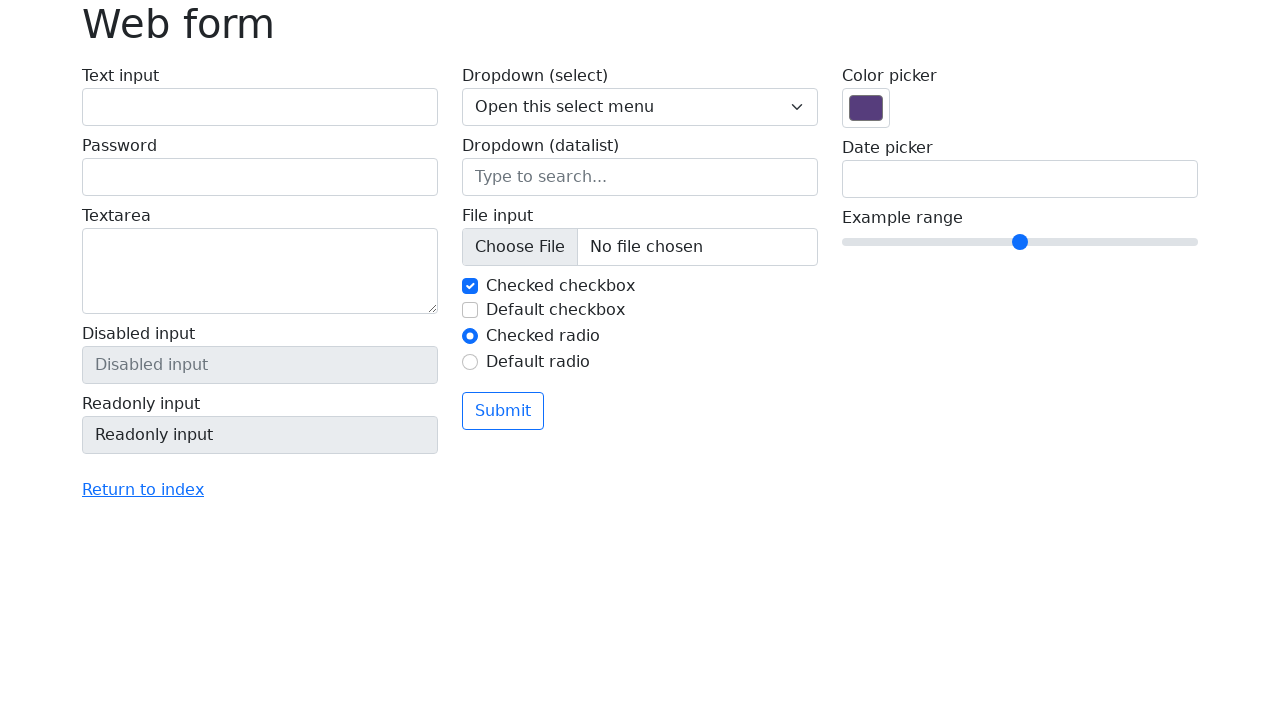

Clicked first checkbox to uncheck it at (470, 286) on #my-check-1
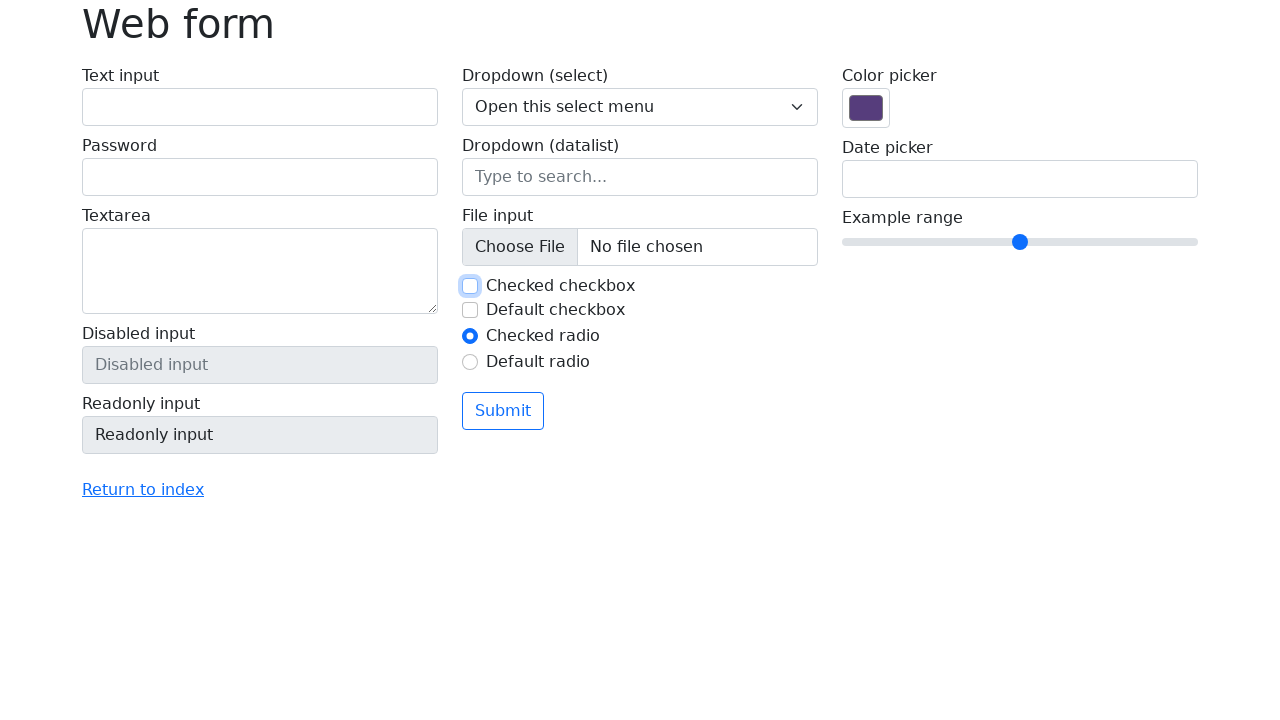

Clicked second checkbox to check it at (470, 310) on #my-check-2
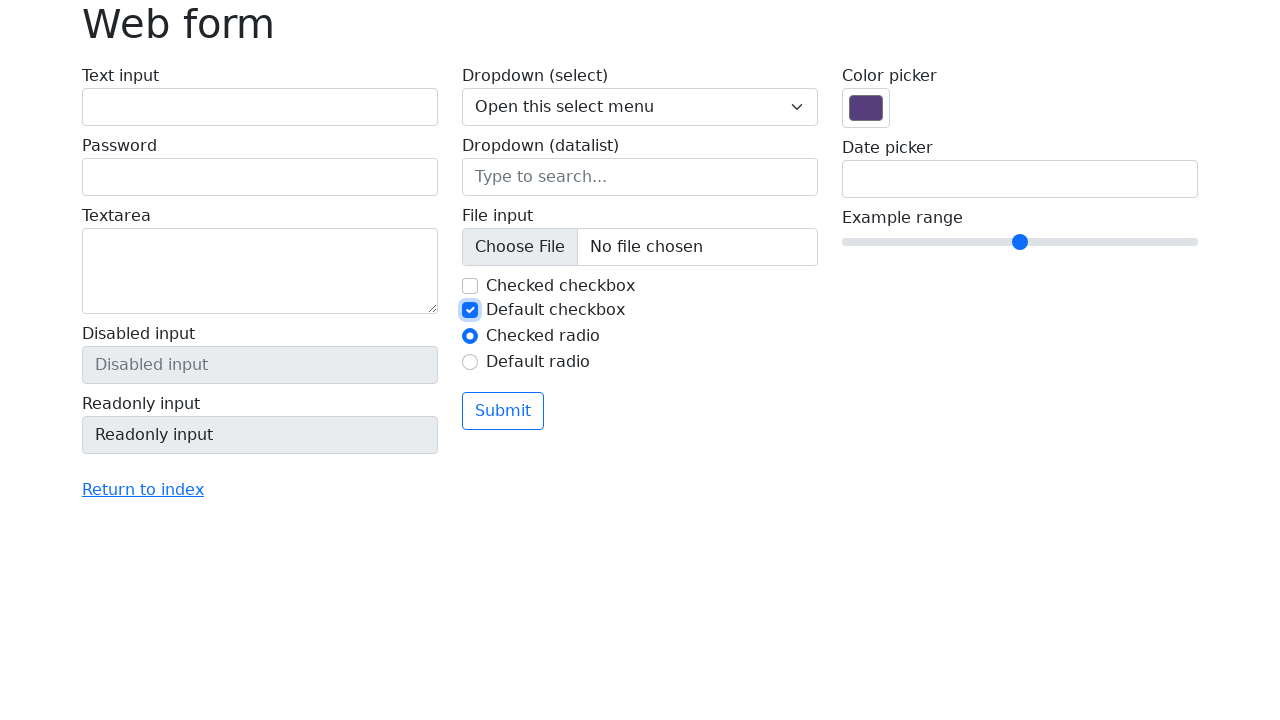

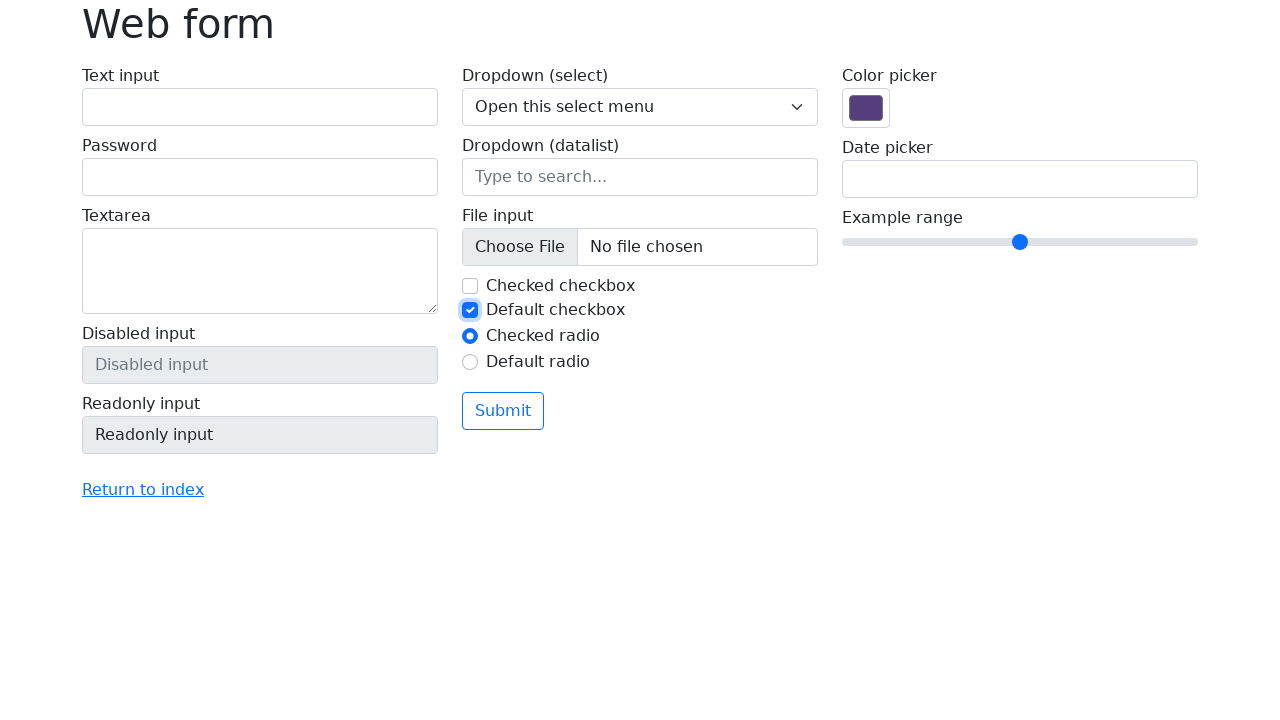